Tests the factorial function on the scientific calculator by calculating 6! and verifying the result equals 720

Starting URL: http://www.calculator.net

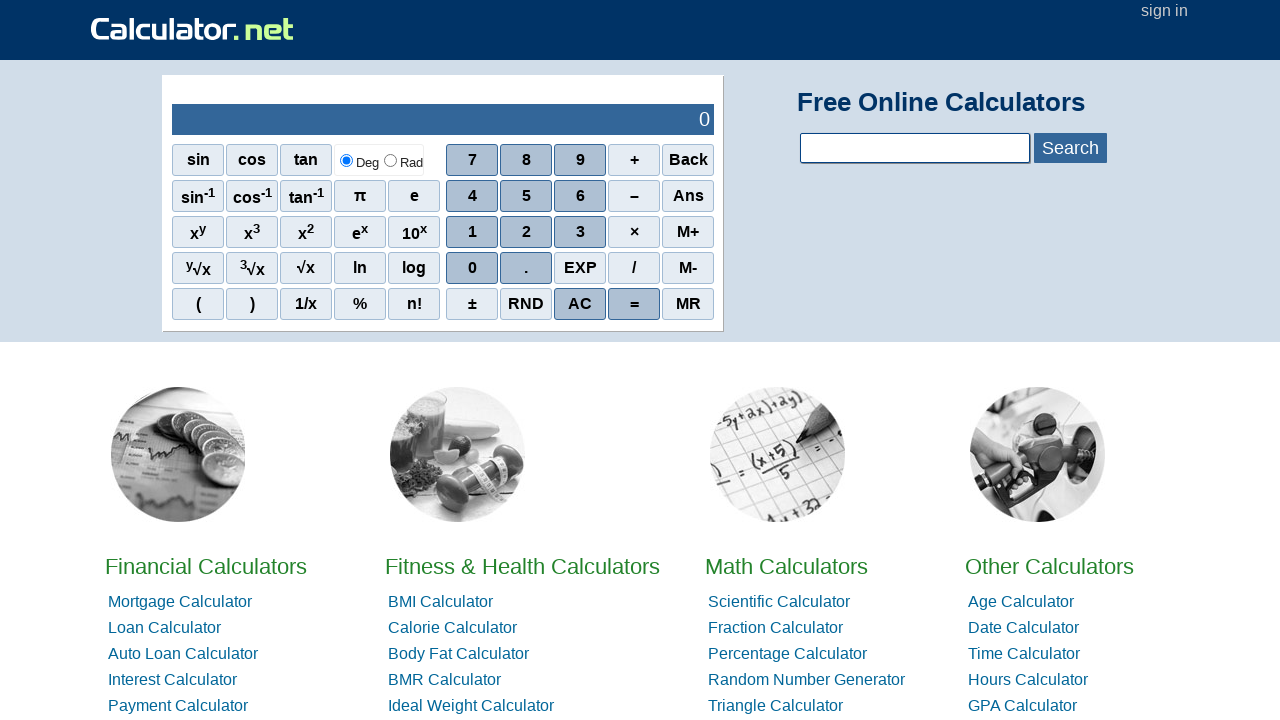

Clicked the 6 button on the scientific calculator at (580, 196) on xpath=//*[@id='sciout']/tbody/tr[2]/td[2]/div/div[2]/span[3]
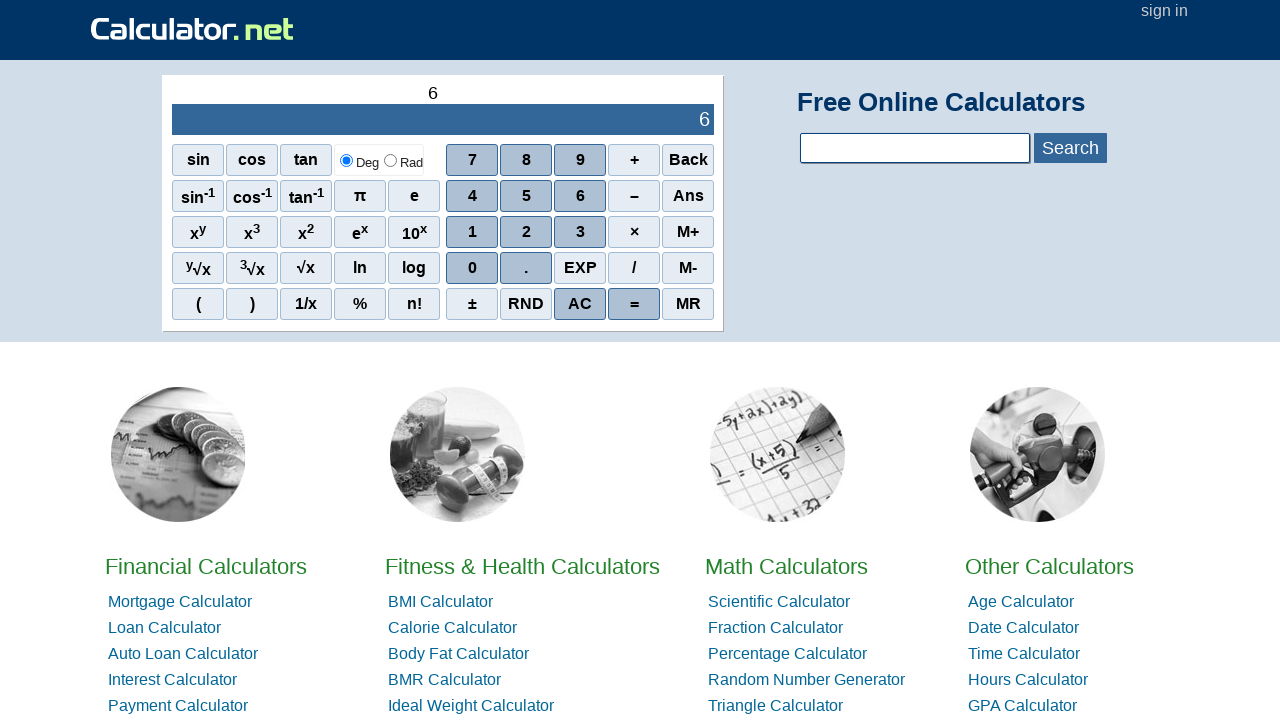

Clicked the factorial (n!) button to calculate 6! at (414, 304) on xpath=//*[@id='sciout']/tbody/tr[2]/td[1]/div/div[5]/span[5]
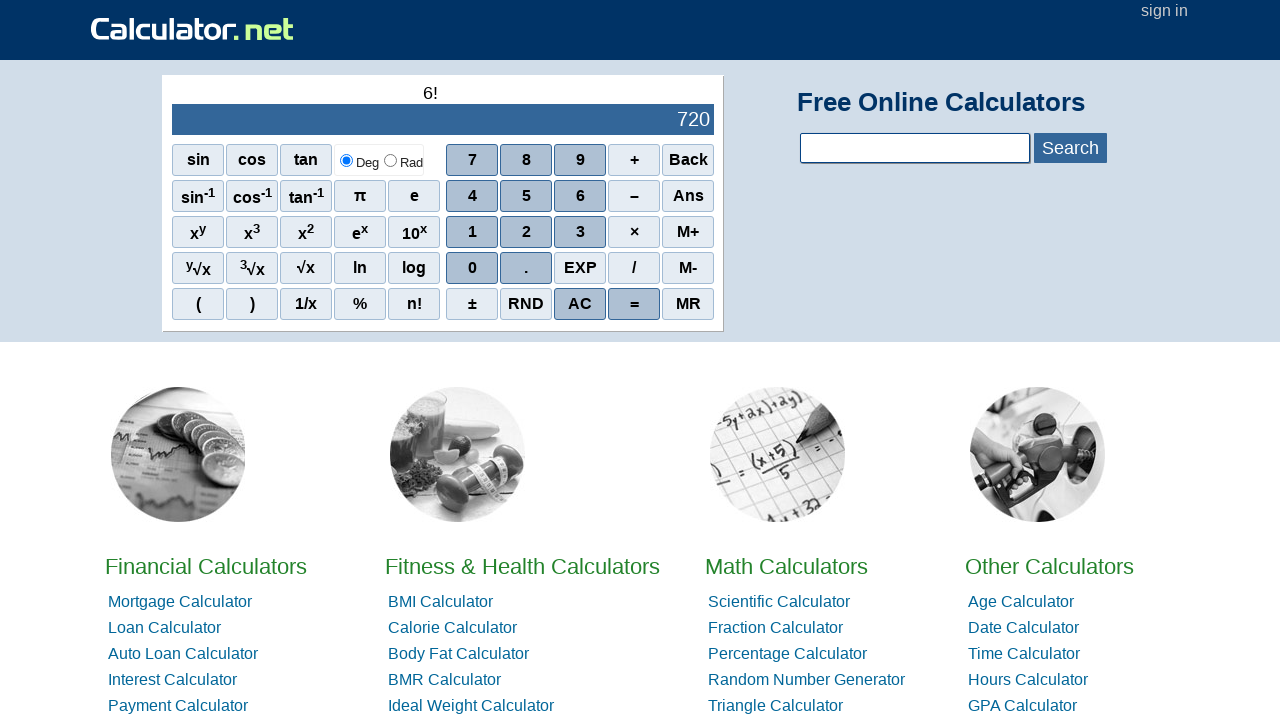

Waited for the output display to appear with the factorial result
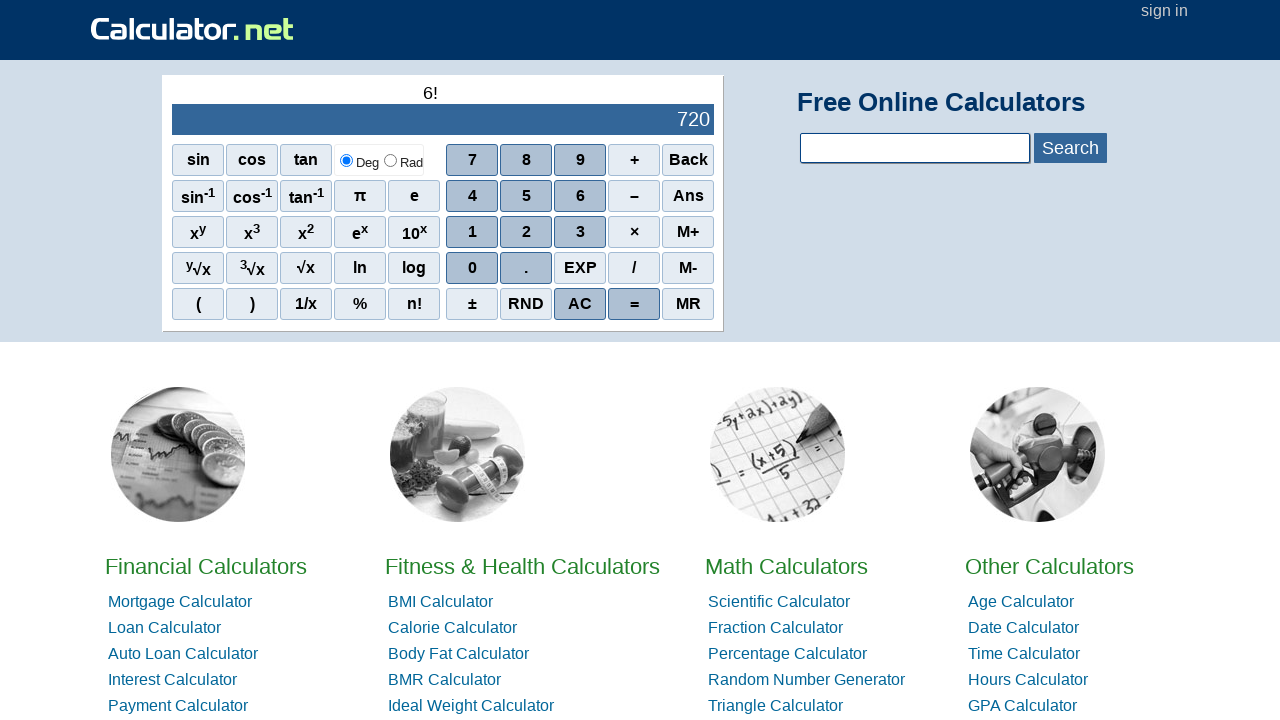

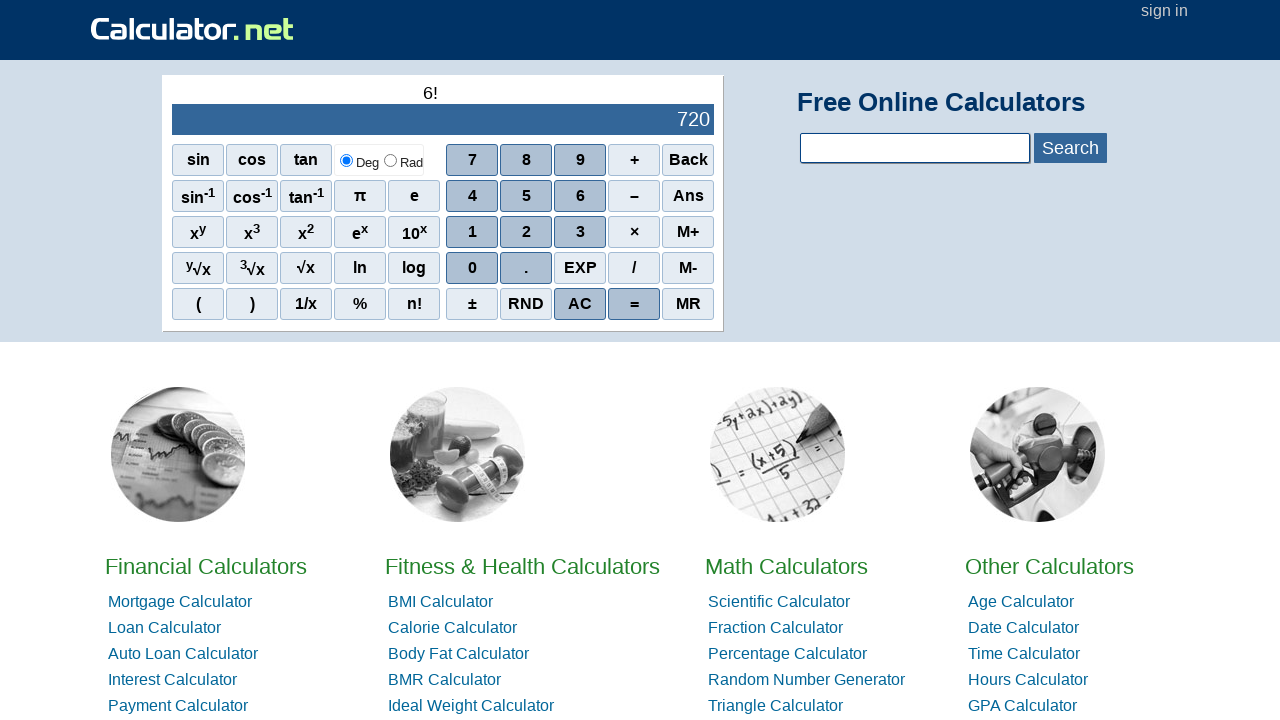